Tests the autocomplete functionality by clicking on the single autocomplete input, typing "b" to trigger suggestions, then using keyboard arrow down and enter to select an option from the dropdown.

Starting URL: https://demoqa.com/auto-complete

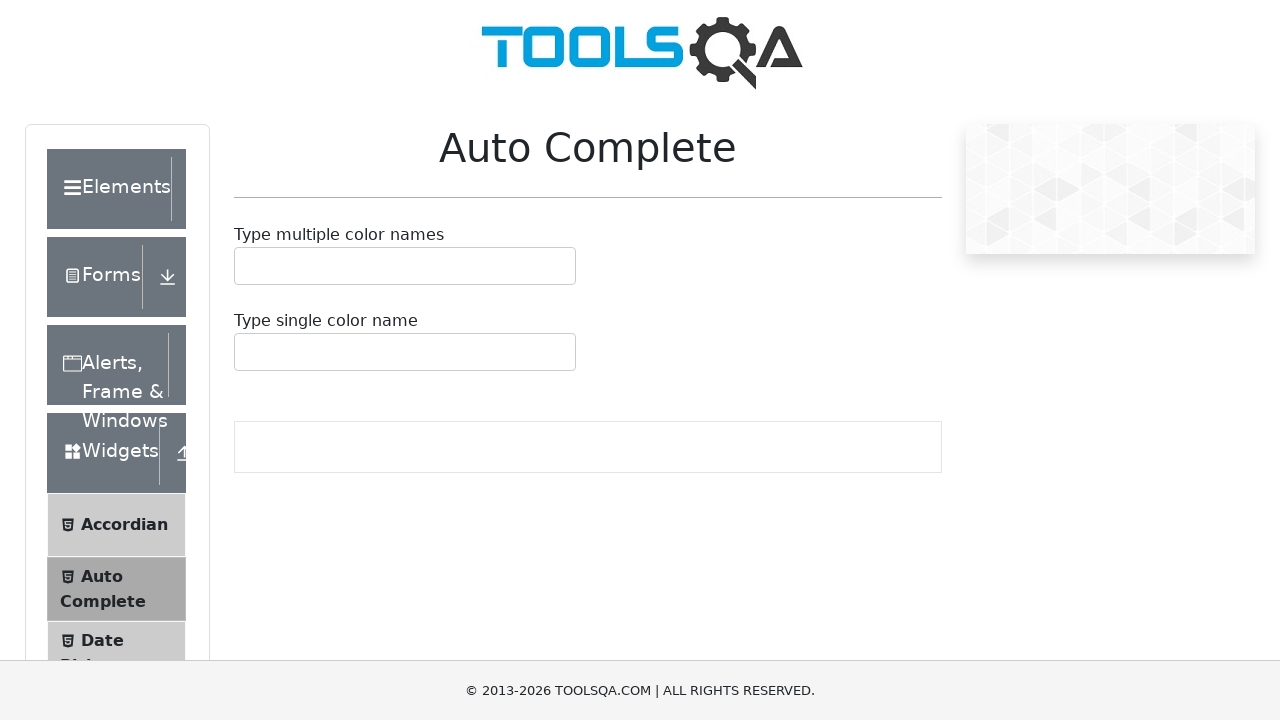

Clicked on the single autocomplete input container to focus it at (405, 352) on #autoCompleteSingleContainer
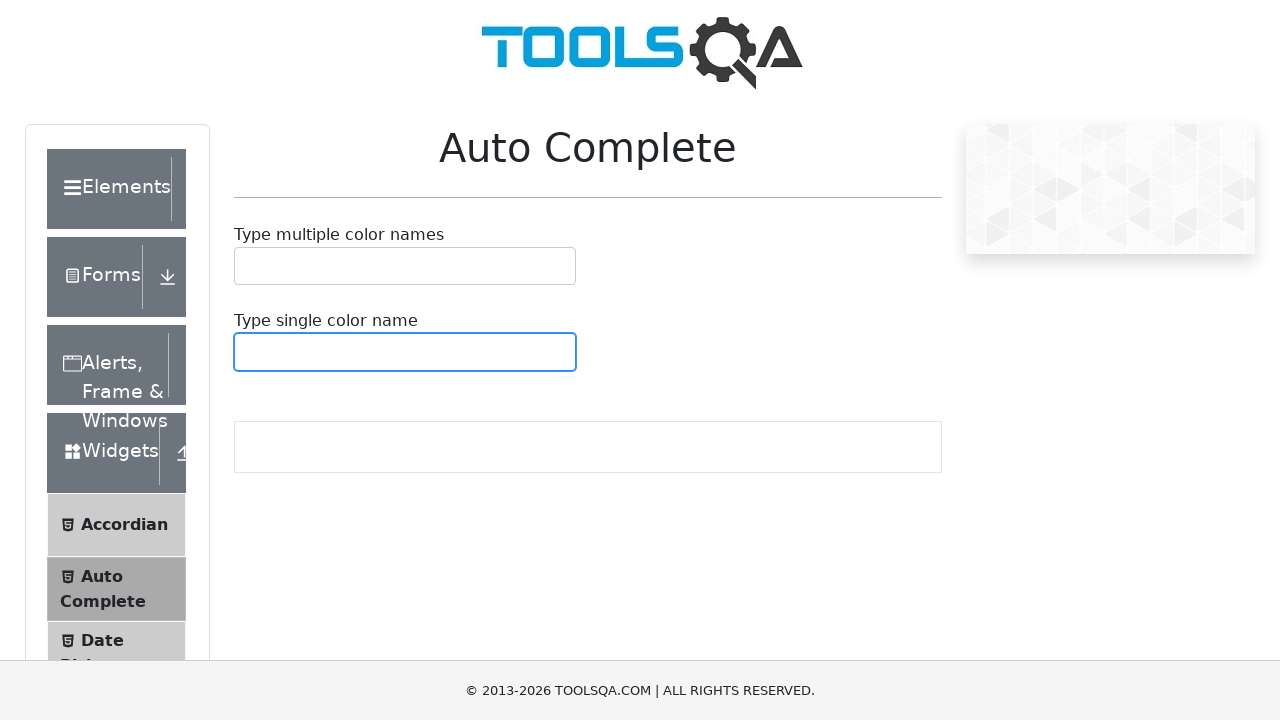

Typed 'b' to trigger autocomplete suggestions on #autoCompleteSingleInput
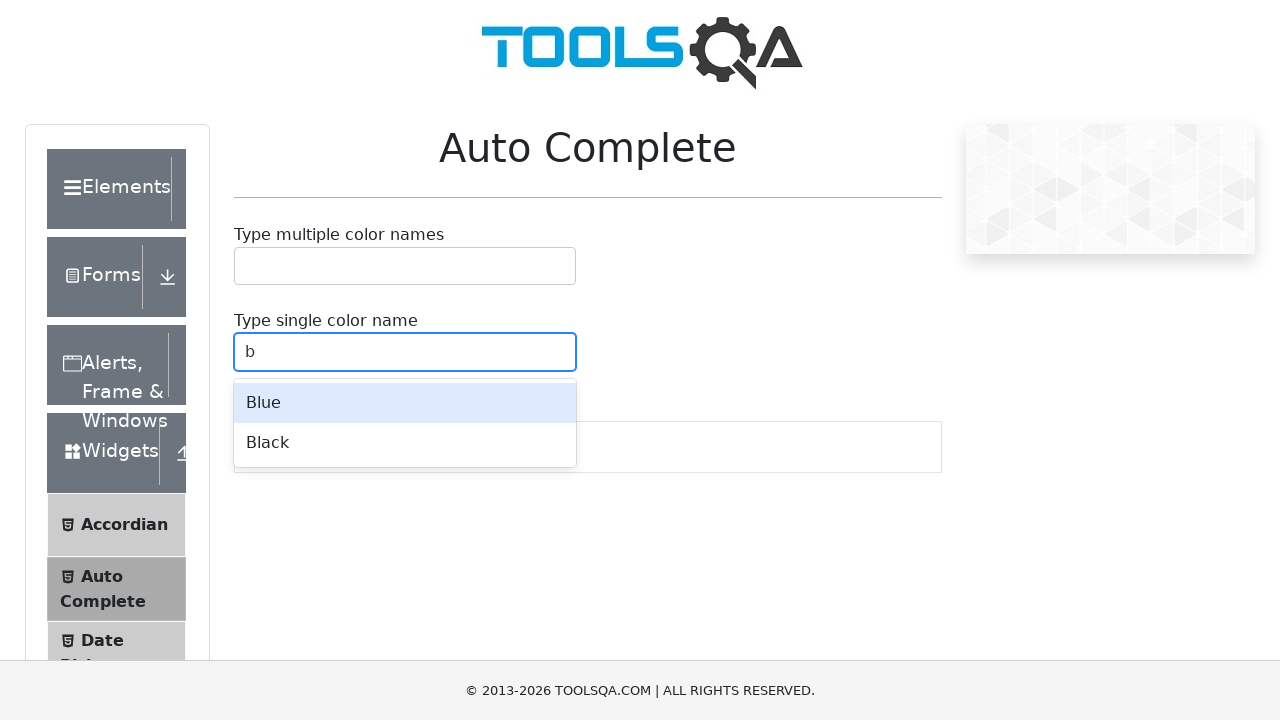

Waited 1 second for autocomplete dropdown to appear
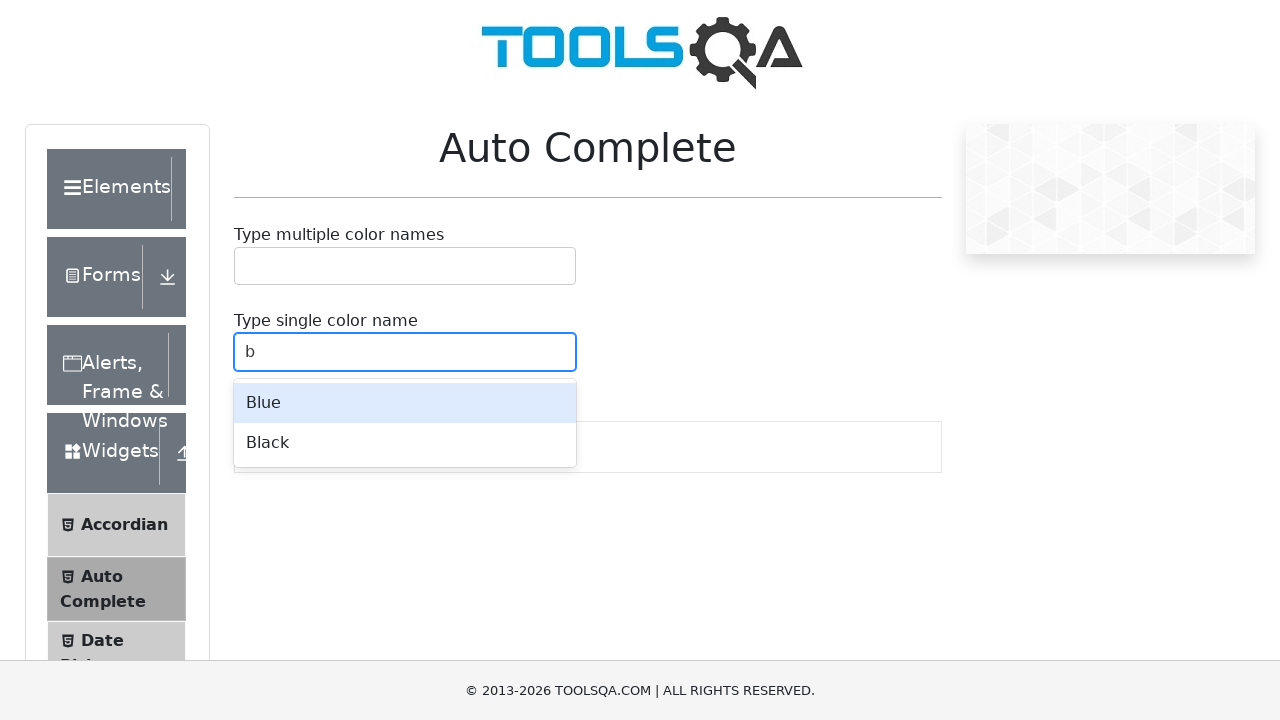

Pressed arrow down to highlight first suggestion option
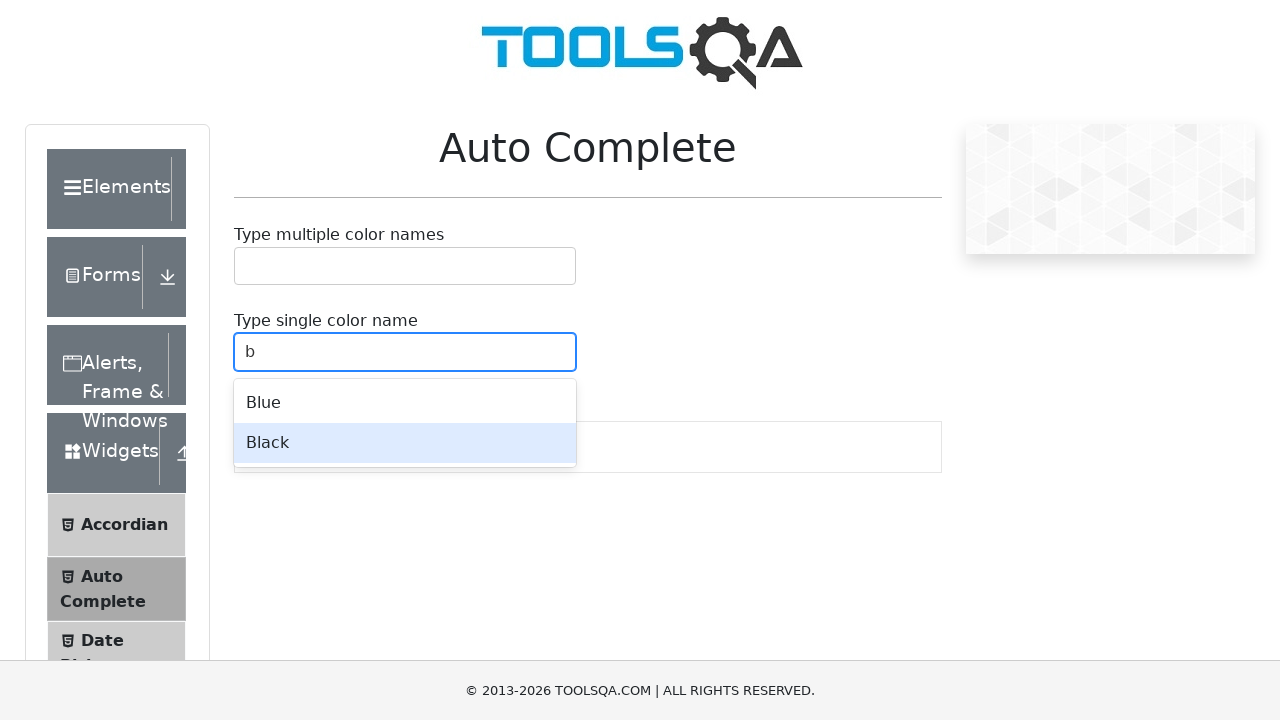

Pressed enter to select the highlighted option
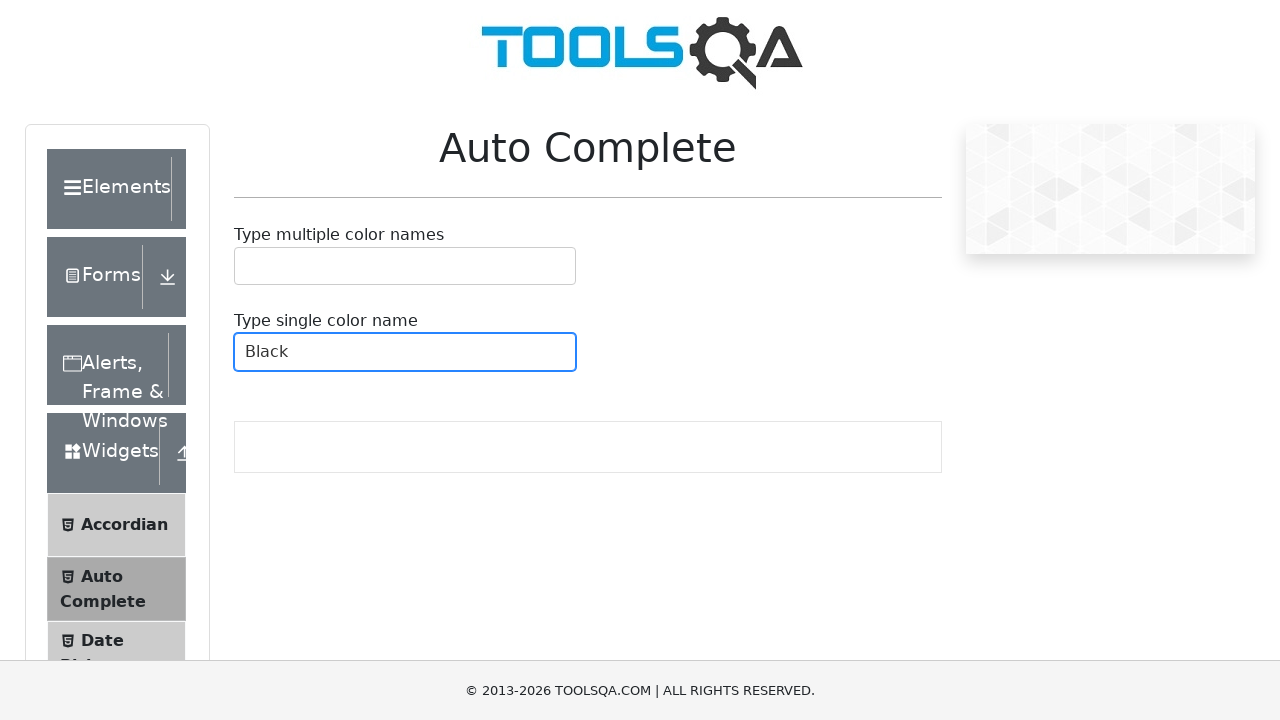

Waited 500ms to verify selection was made
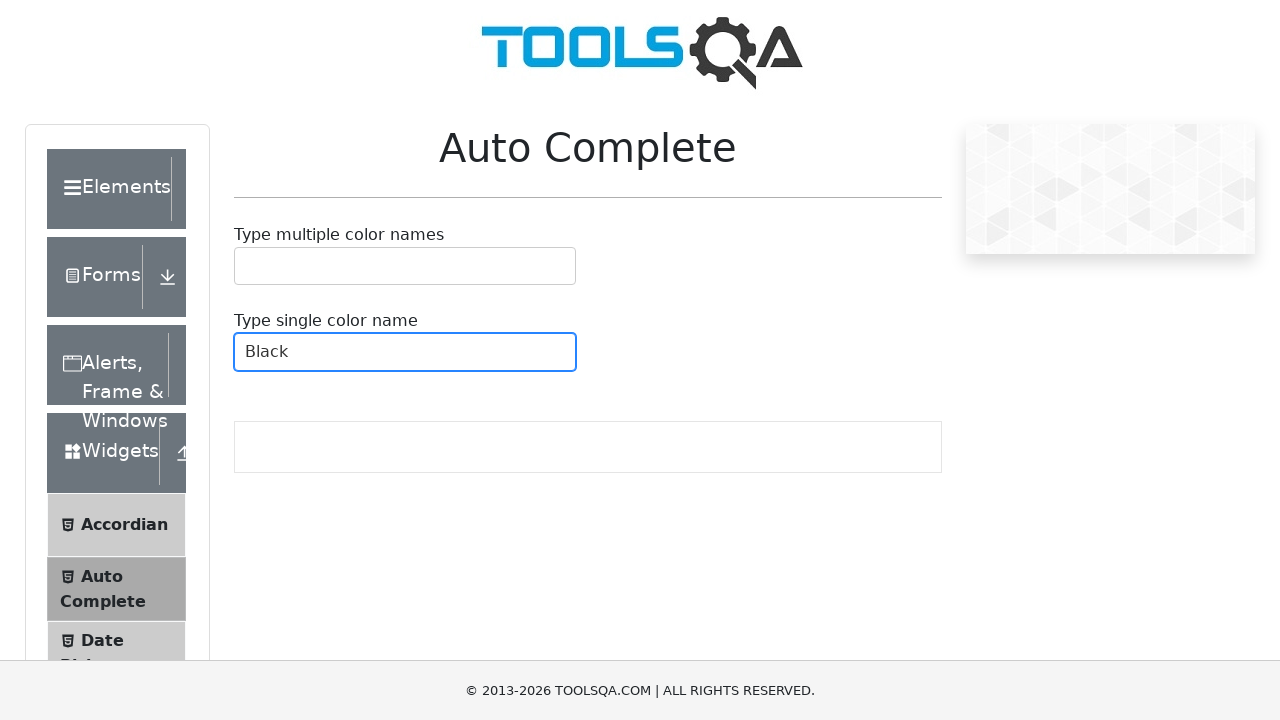

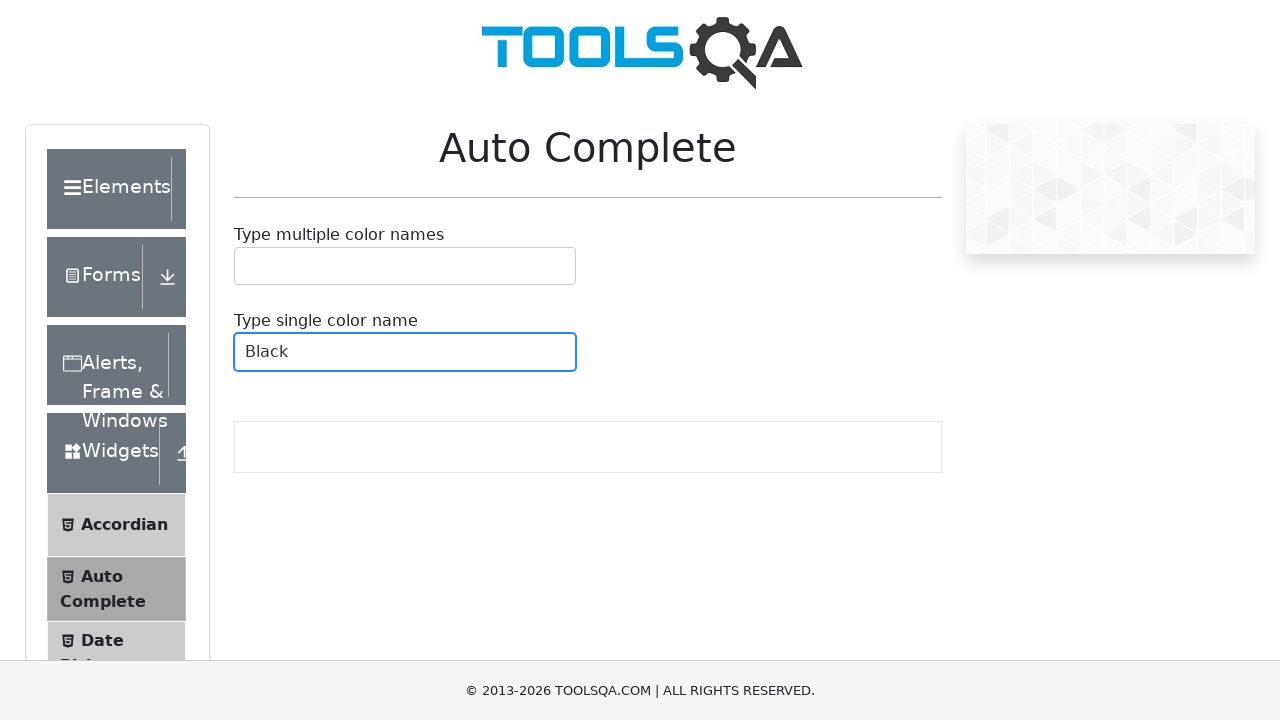